Tests interaction with a multiple select dropdown by clicking on it

Starting URL: https://demo.mobiscroll.com/jquery/select/multiple-select#

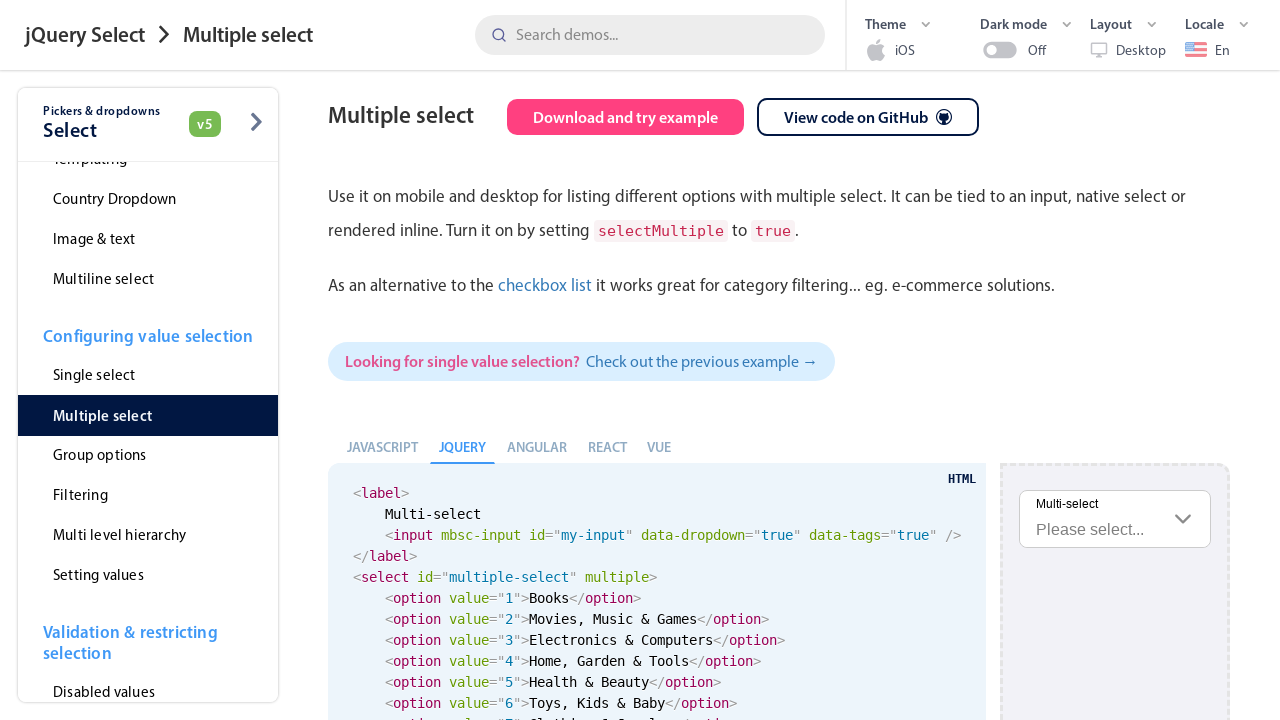

Clicked on the multiple select dropdown at (1115, 530) on div#demo-multiple-select span.mbsc-textfield-tags-inner > span:nth-child(2)
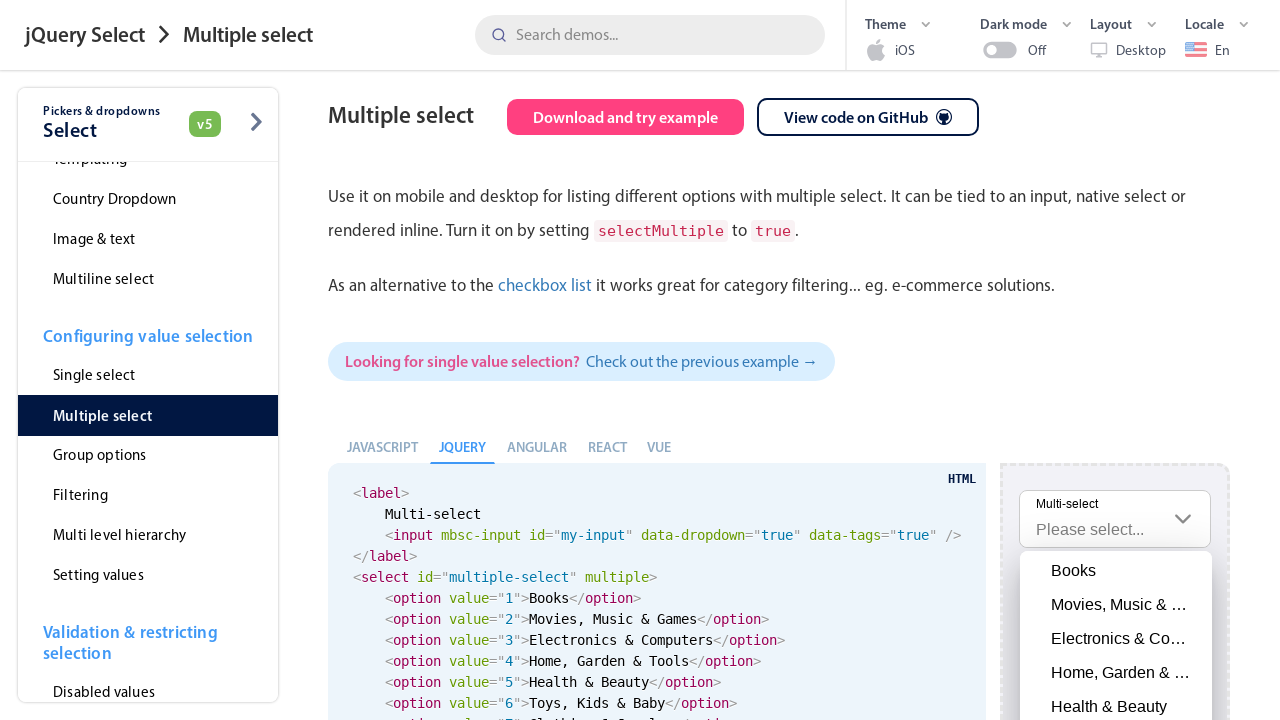

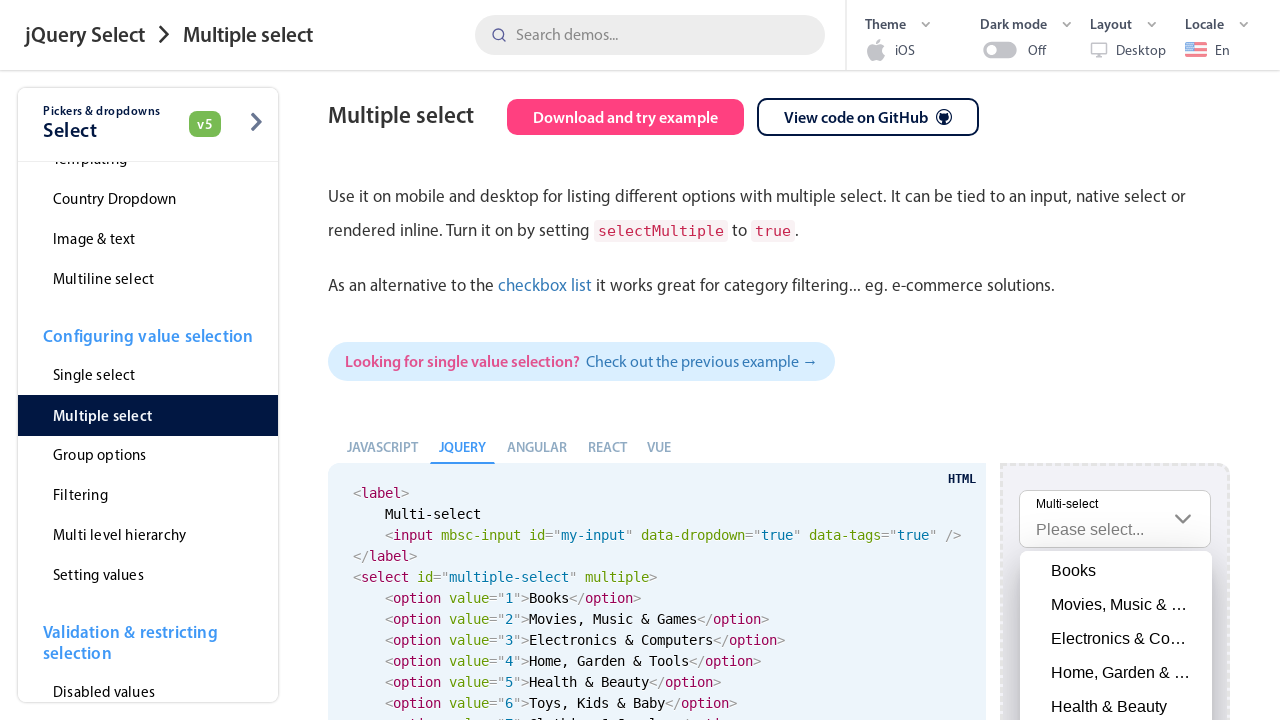